Tests the search functionality on Python.org by entering "pycon" in the search box and submitting the form, then verifying that results are returned.

Starting URL: http://www.python.org

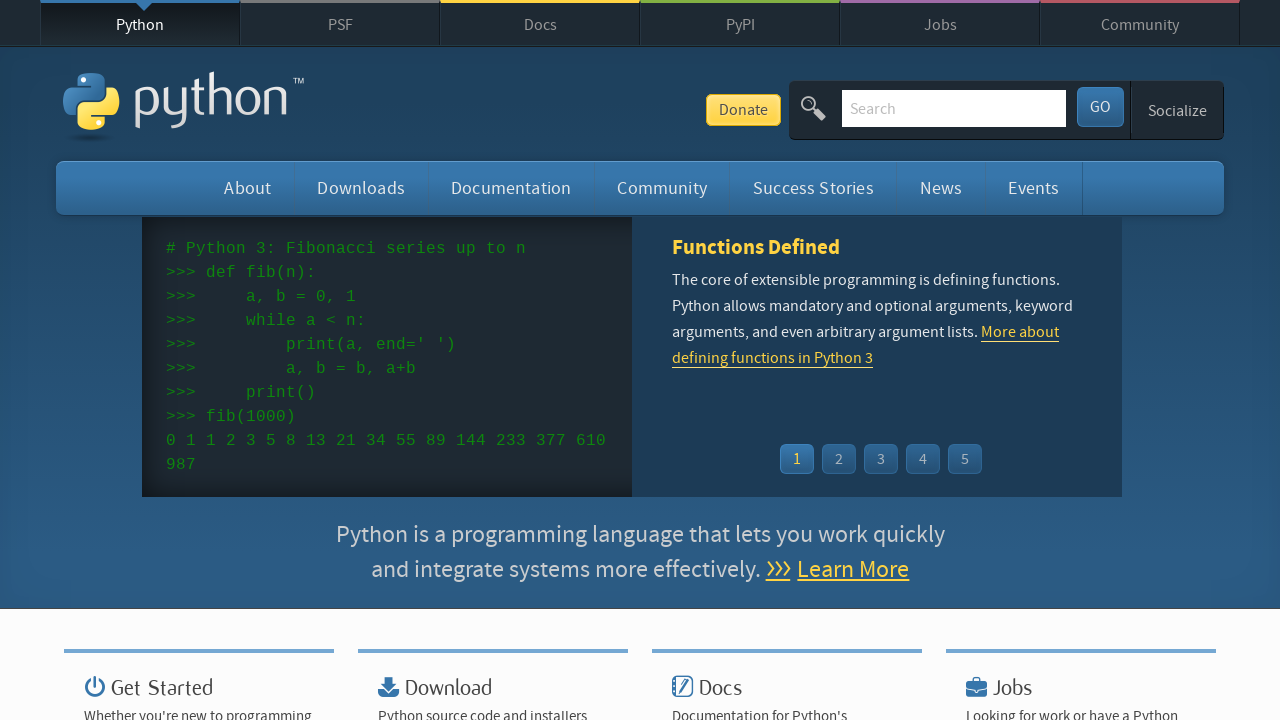

Verified 'Python' is in page title
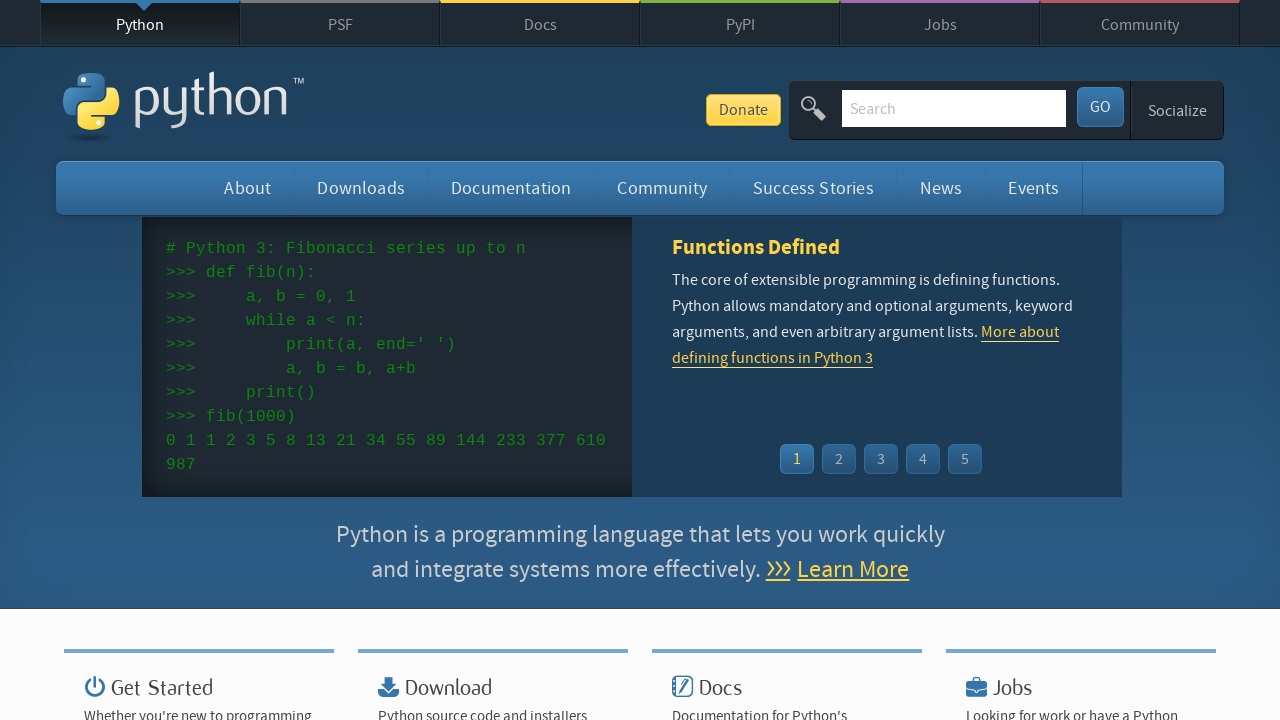

Filled search box with 'pycon' on input[name='q']
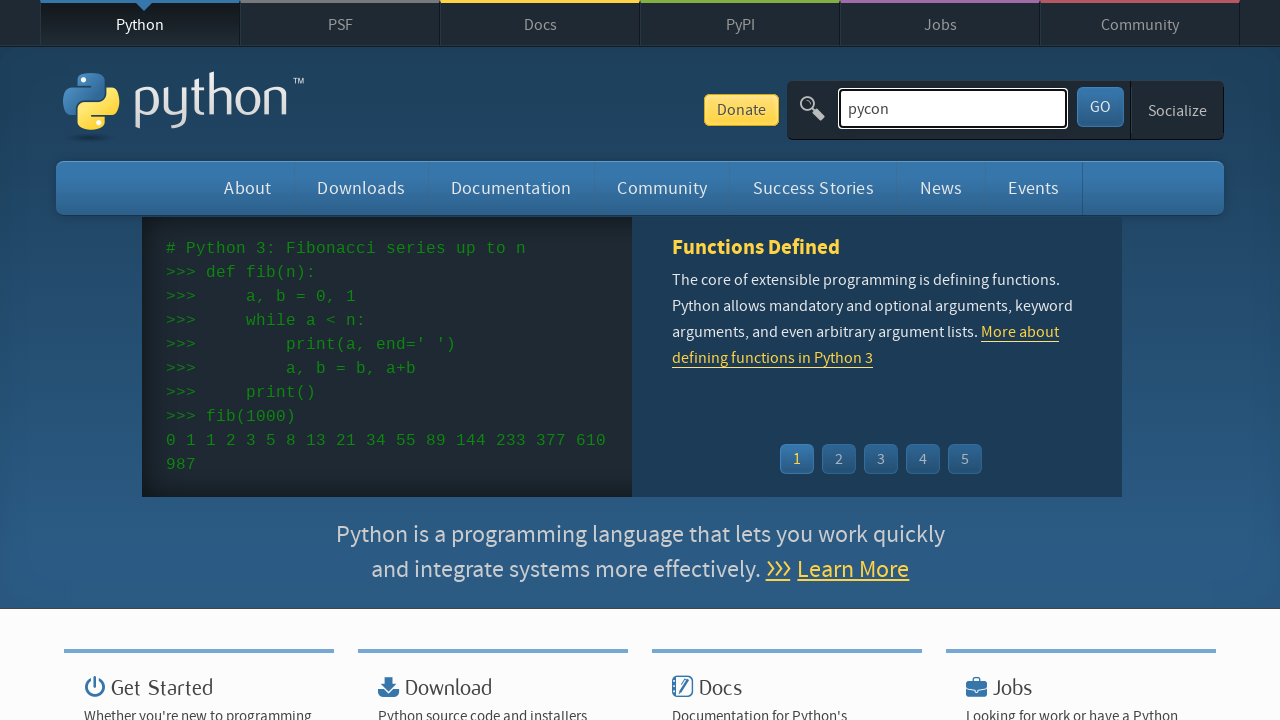

Pressed Enter to submit search for 'pycon' on input[name='q']
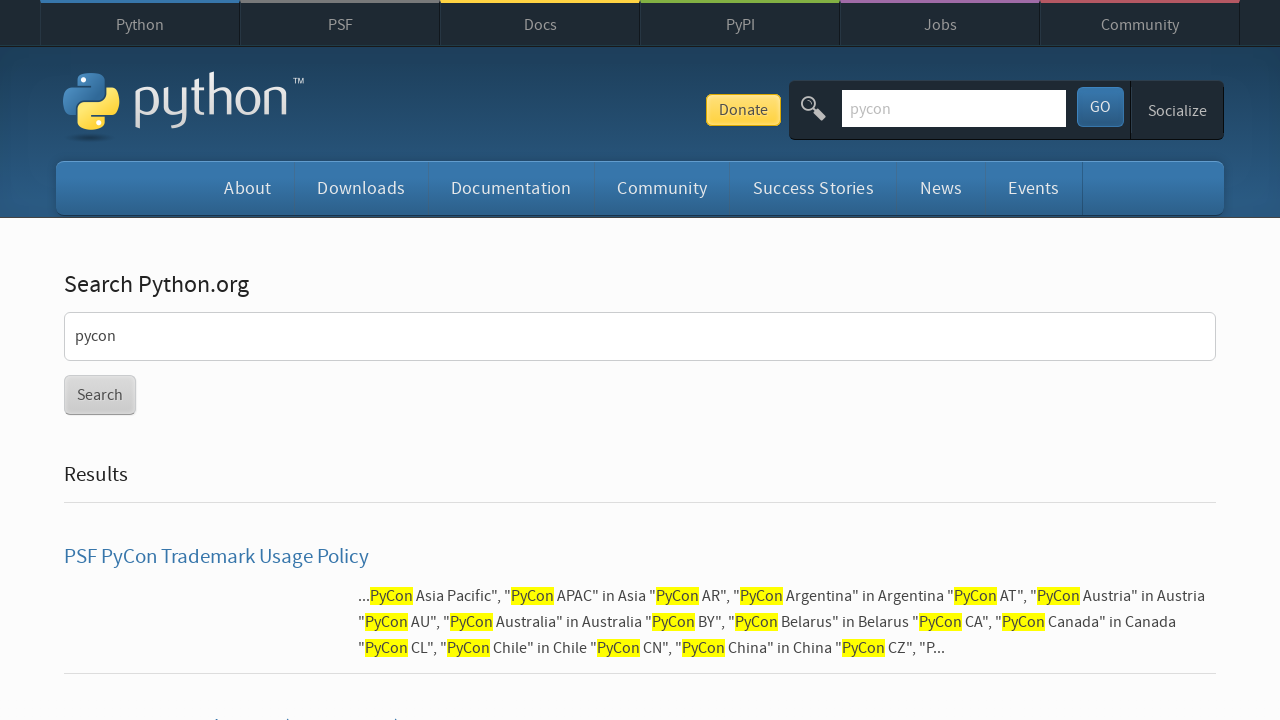

Waited for network idle state after search submission
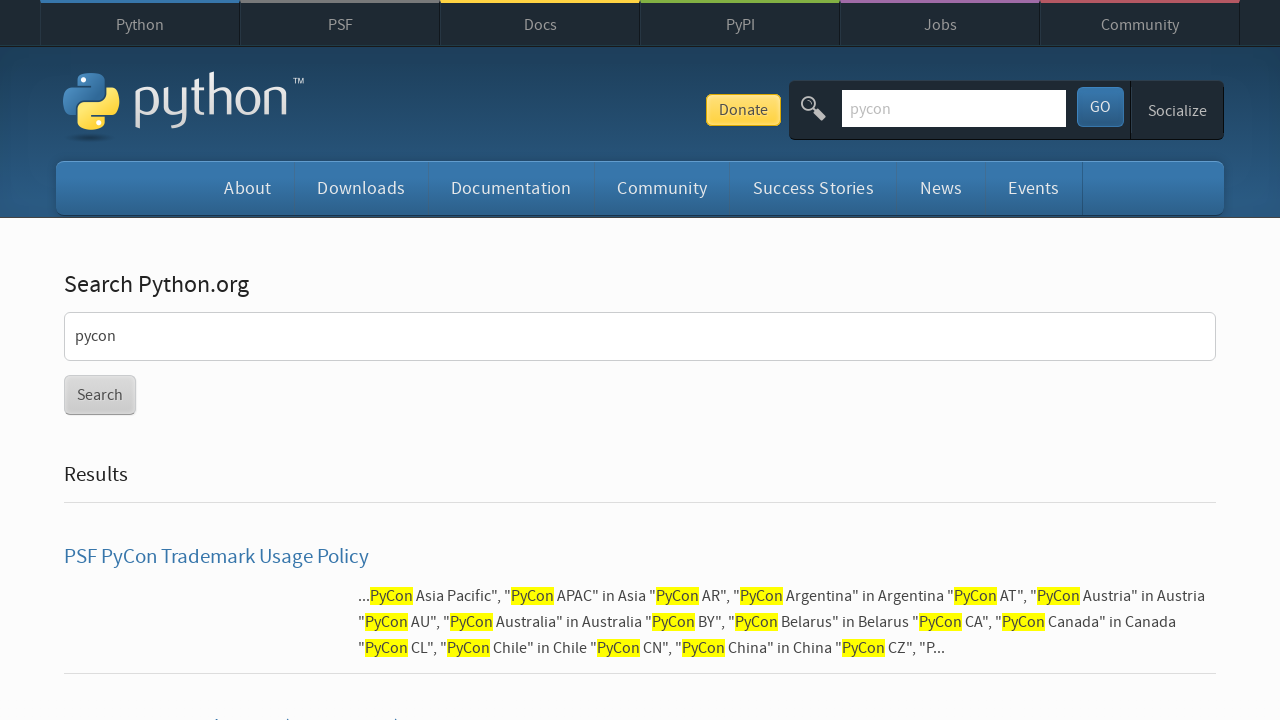

Verified search results are returned (no 'No results found' message)
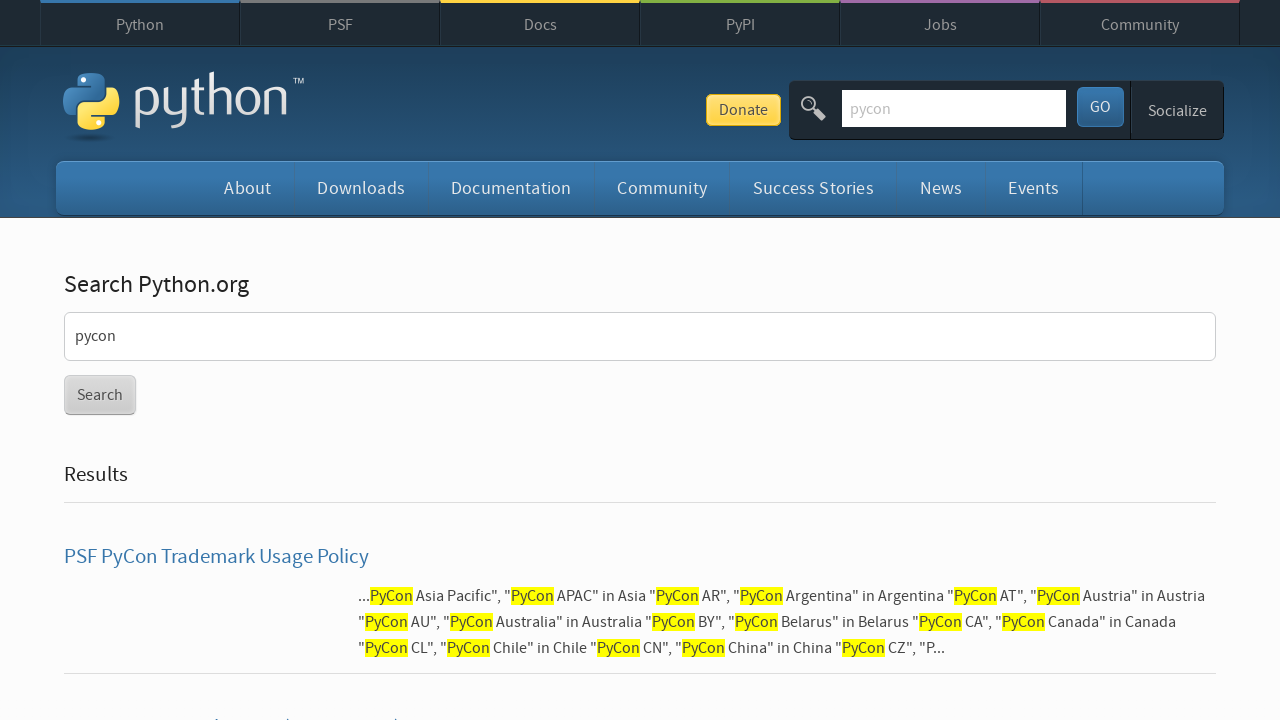

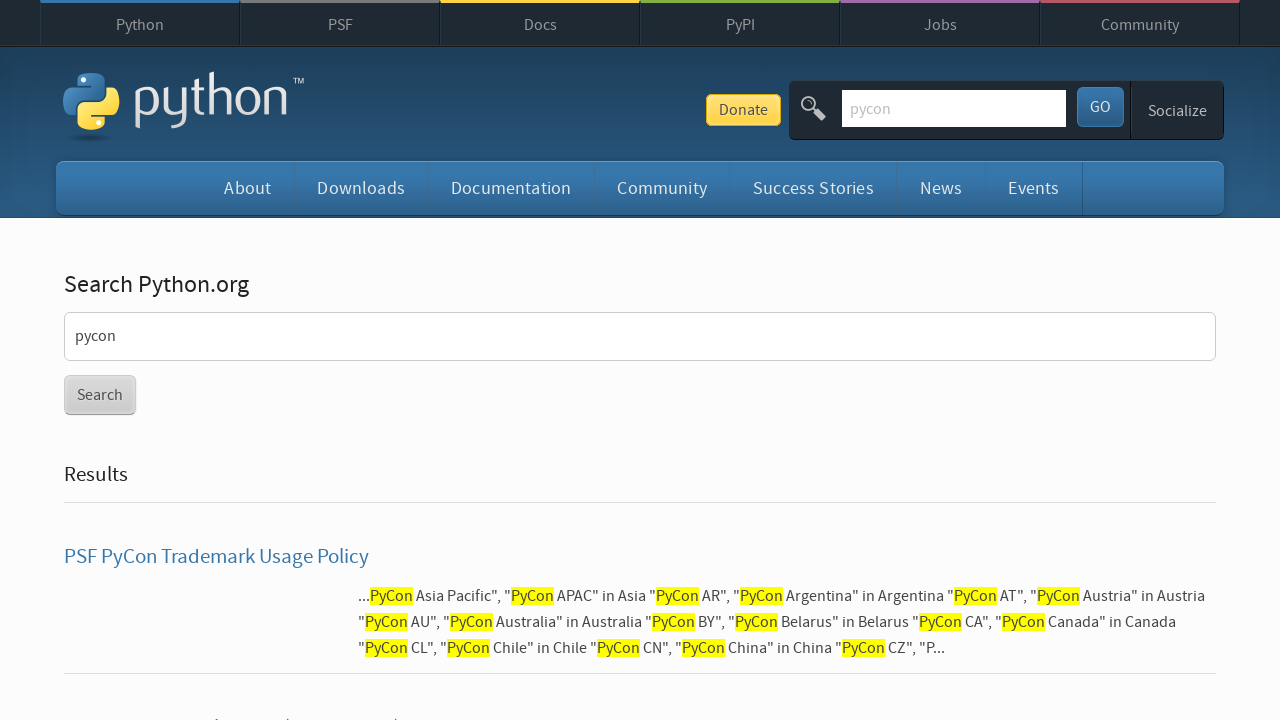